Navigates to the Infinite scroll page and verifies the URL and page title

Starting URL: https://bonigarcia.dev/selenium-webdriver-java/

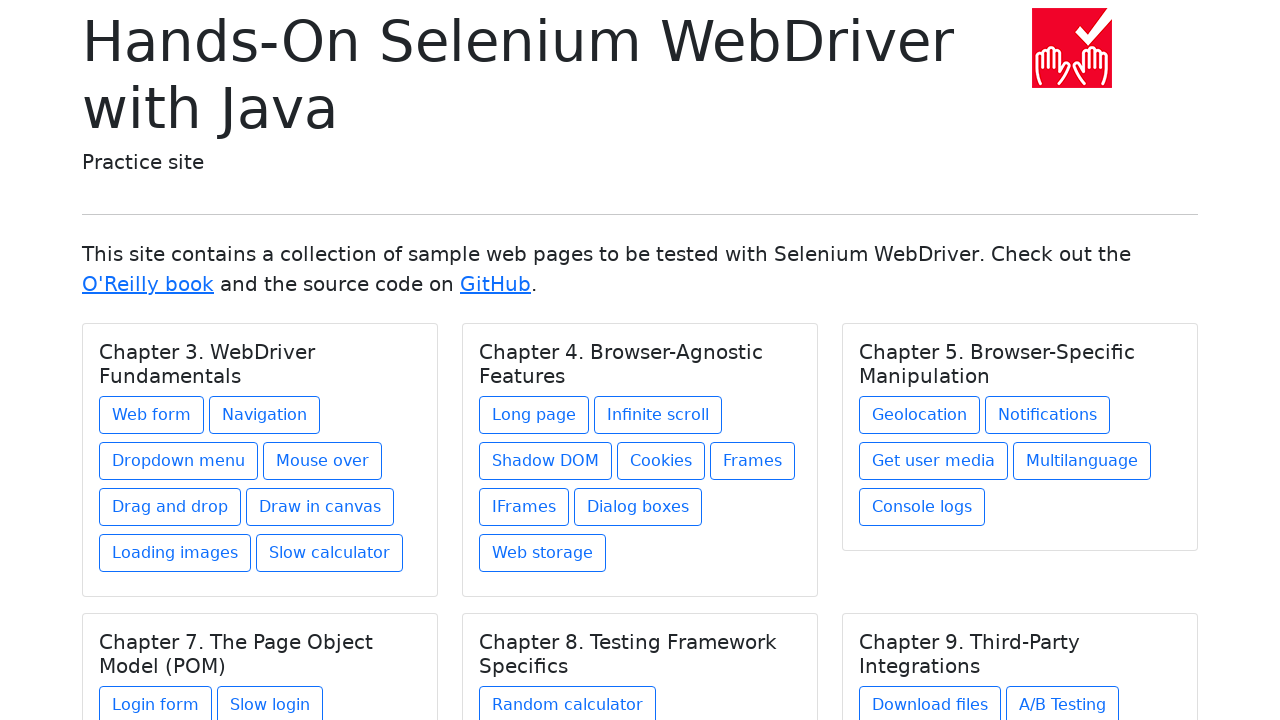

Clicked on Infinite scroll link under Chapter 4 at (658, 415) on xpath=//h5[text()='Chapter 4. Browser-Agnostic Features']/../a[@href='infinite-s
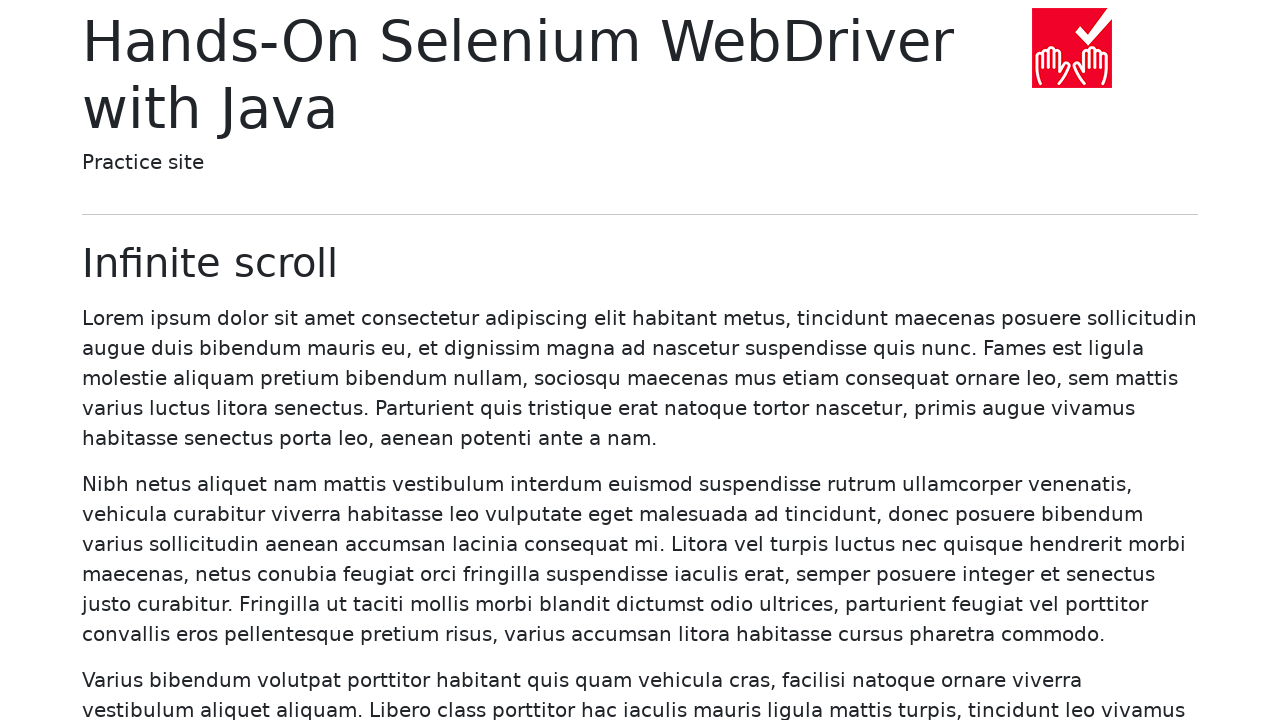

Infinite scroll page loaded and title element is present
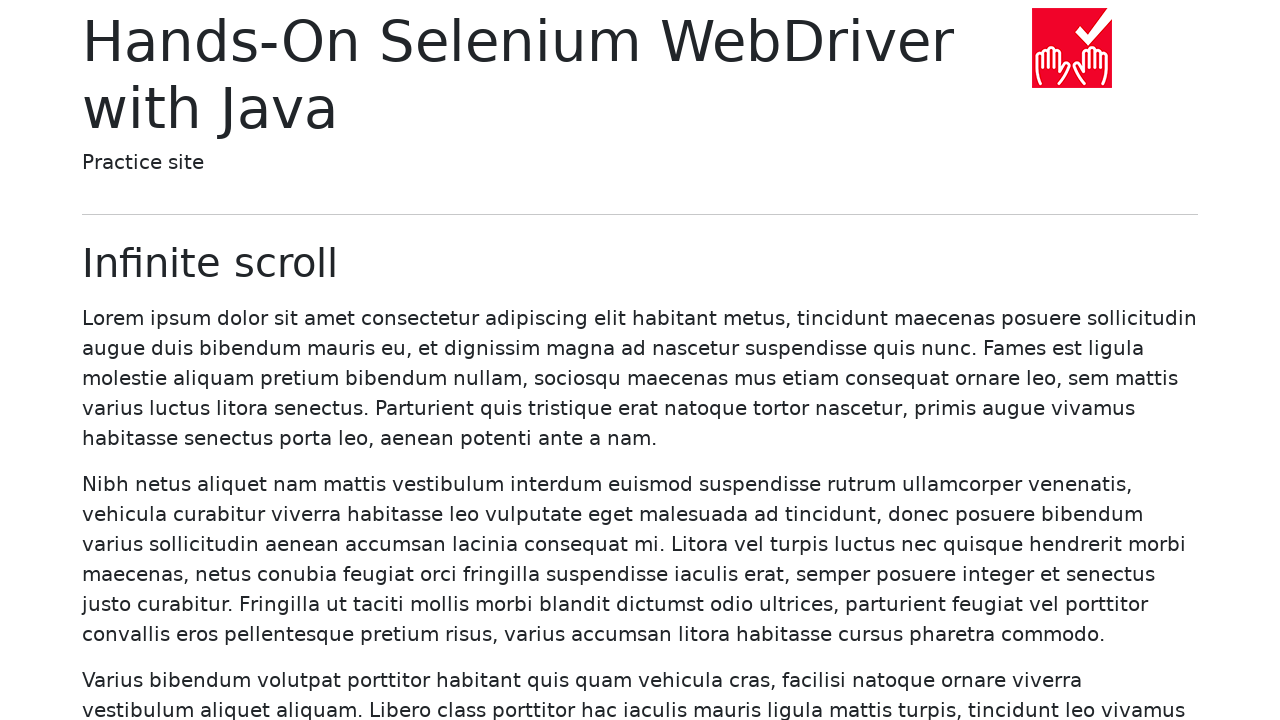

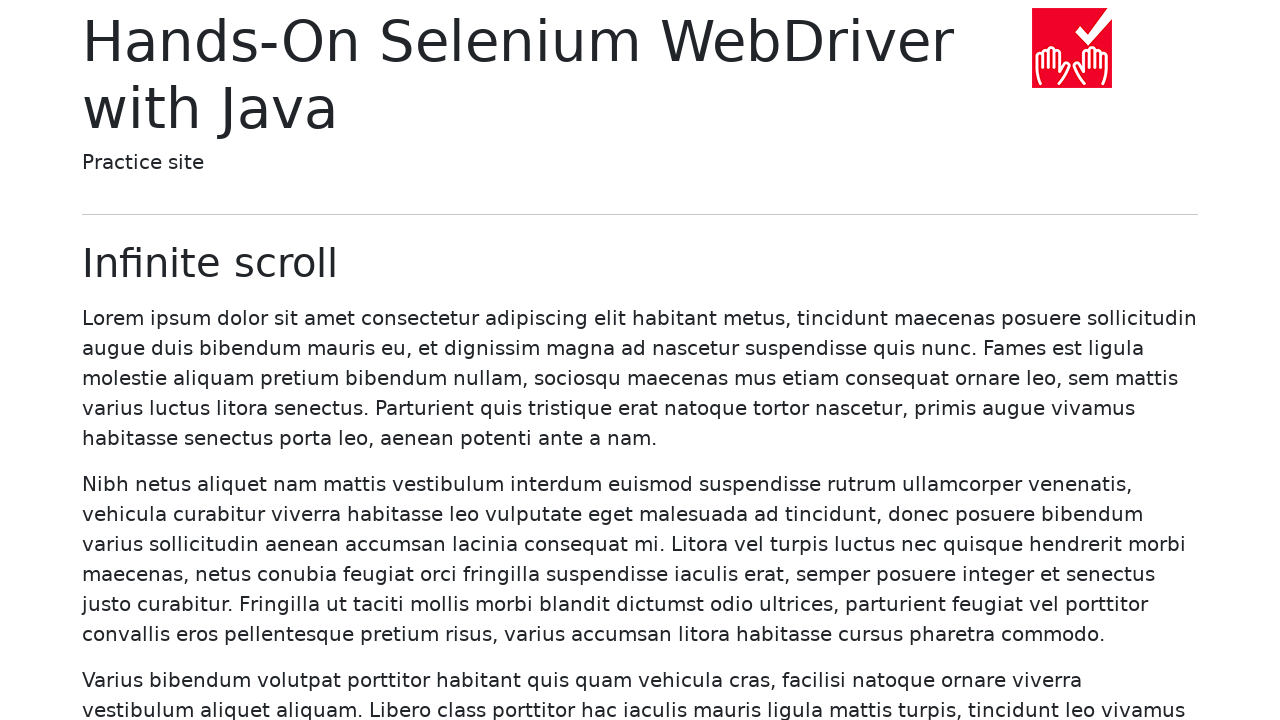